Tests double-click functionality by entering text in field1, double-clicking a copy button, and verifying the text is copied to field2

Starting URL: https://testautomationpractice.blogspot.com/

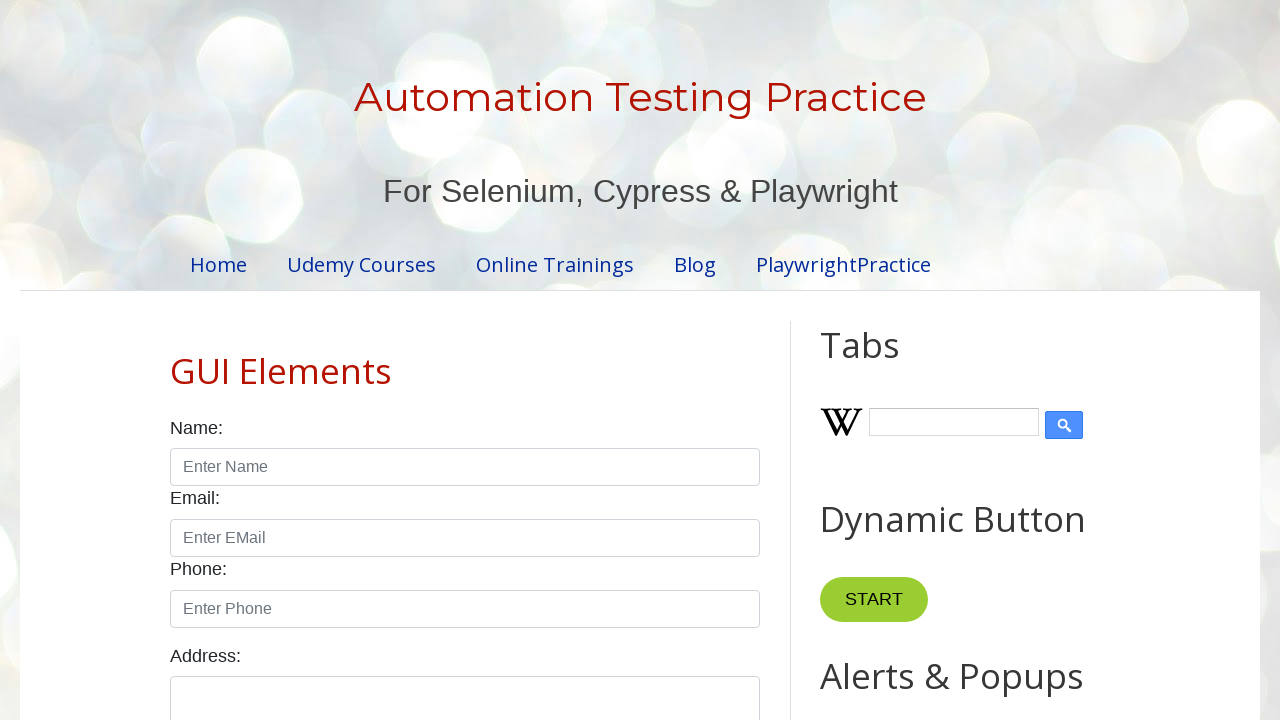

Cleared field1 on xpath=//input[@id='field1']
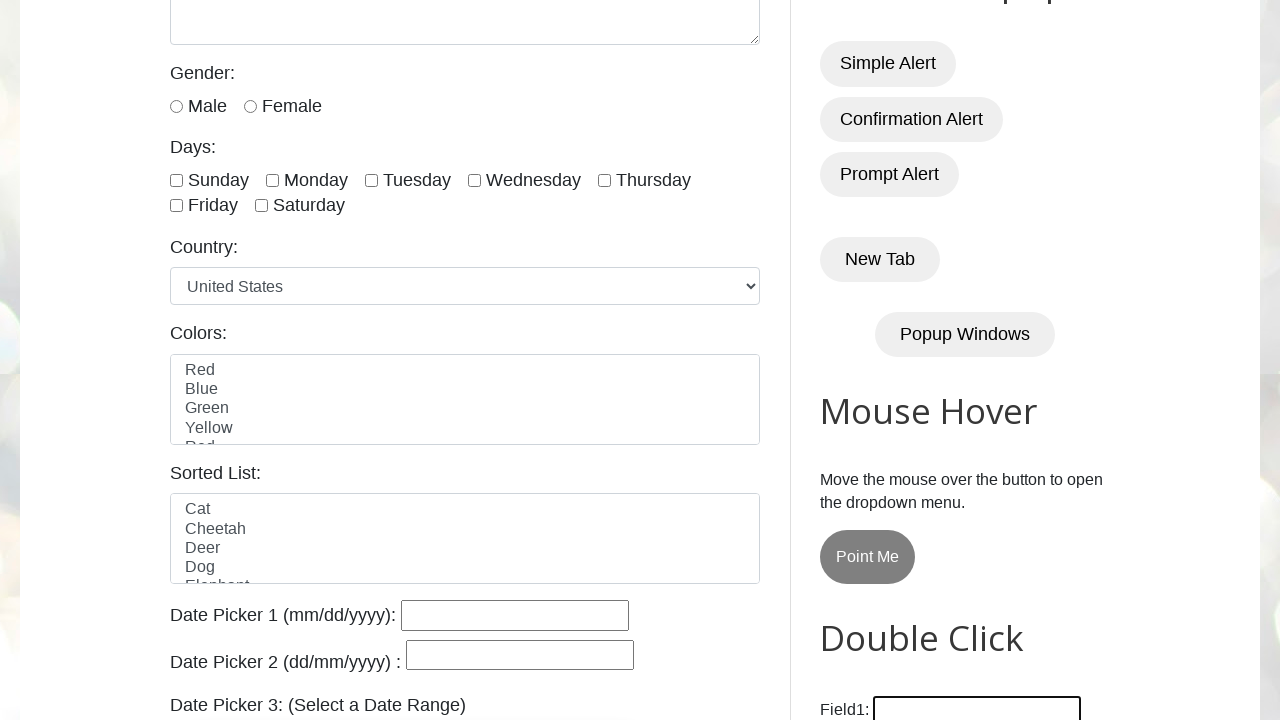

Filled field1 with 'SURYA' on xpath=//input[@id='field1']
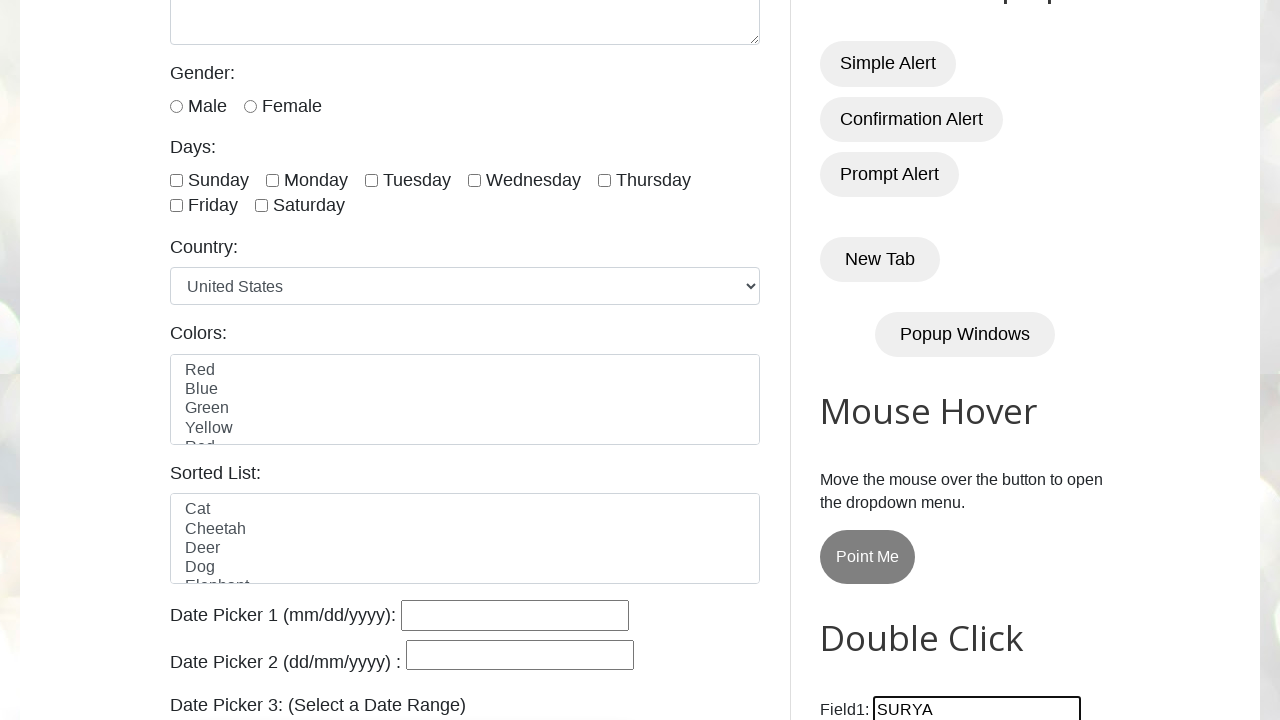

Double-clicked the Copy Text button at (885, 360) on xpath=//button[normalize-space()='Copy Text']
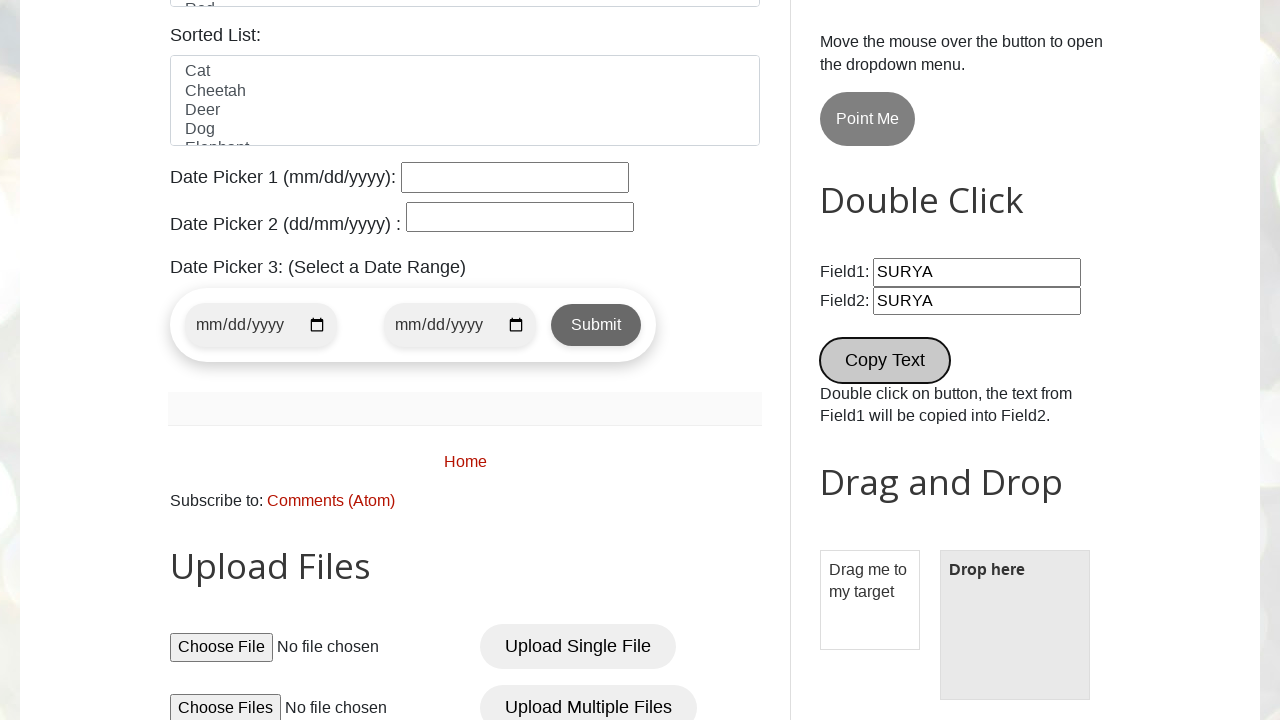

Retrieved value from field2
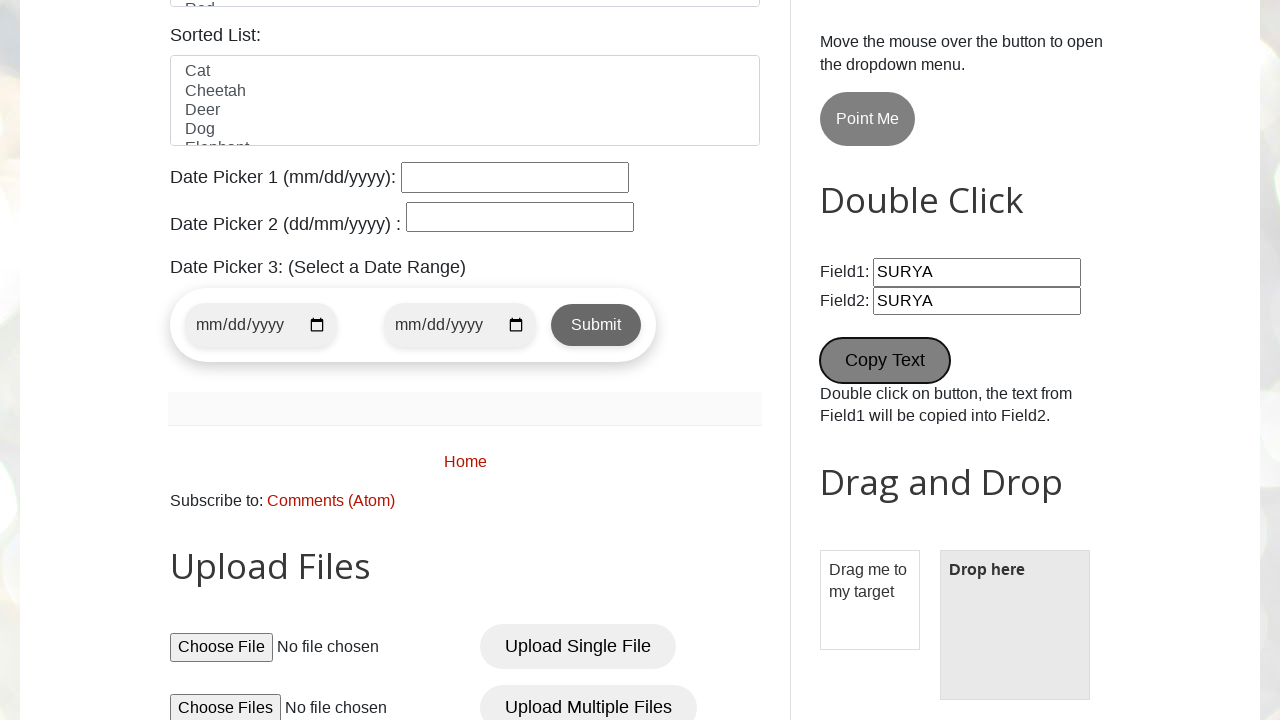

Verified that field2 contains 'SURYA' - double-click copy functionality works correctly
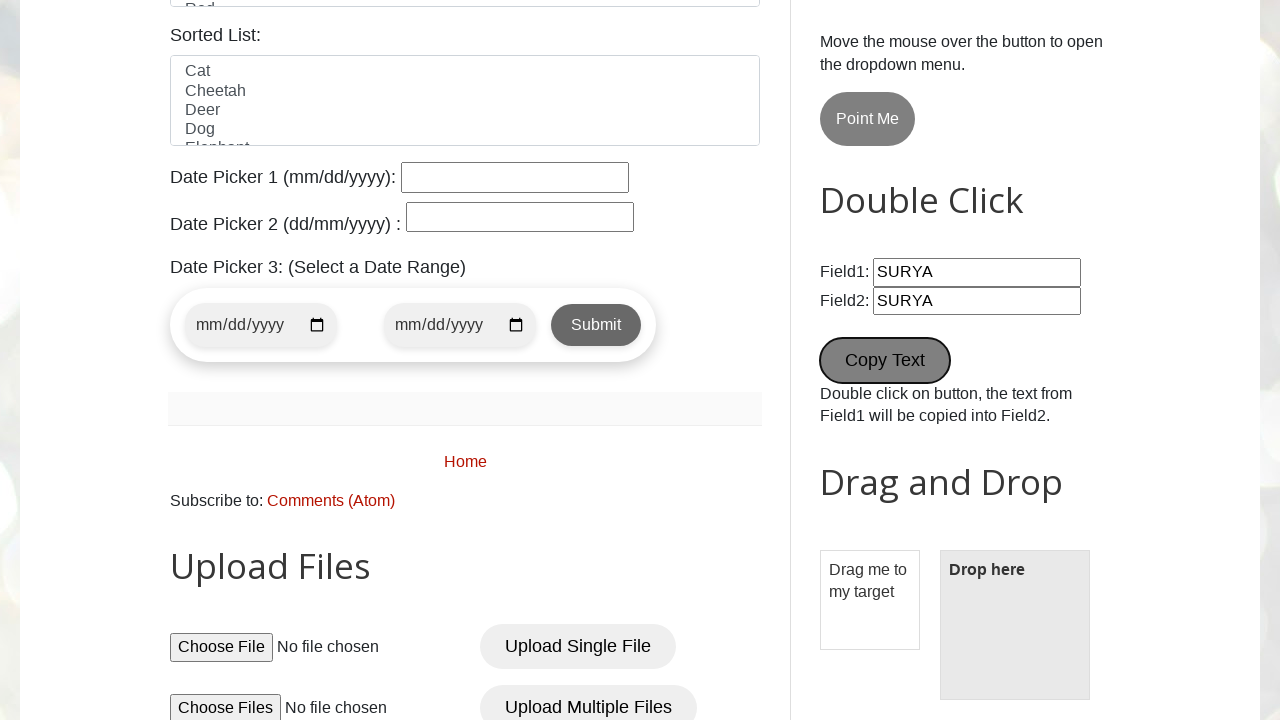

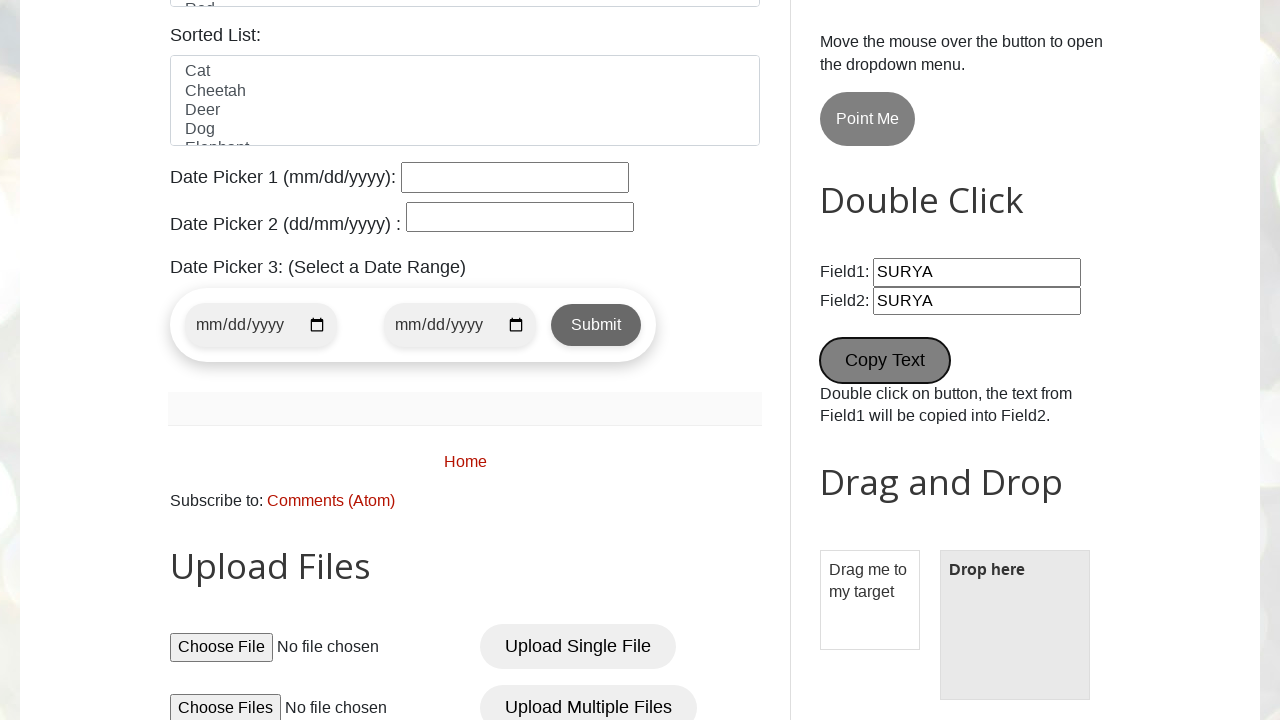